Tests a text box form by filling in user name, email, current address, and permanent address fields, then submitting the form.

Starting URL: https://demoqa.com/text-box

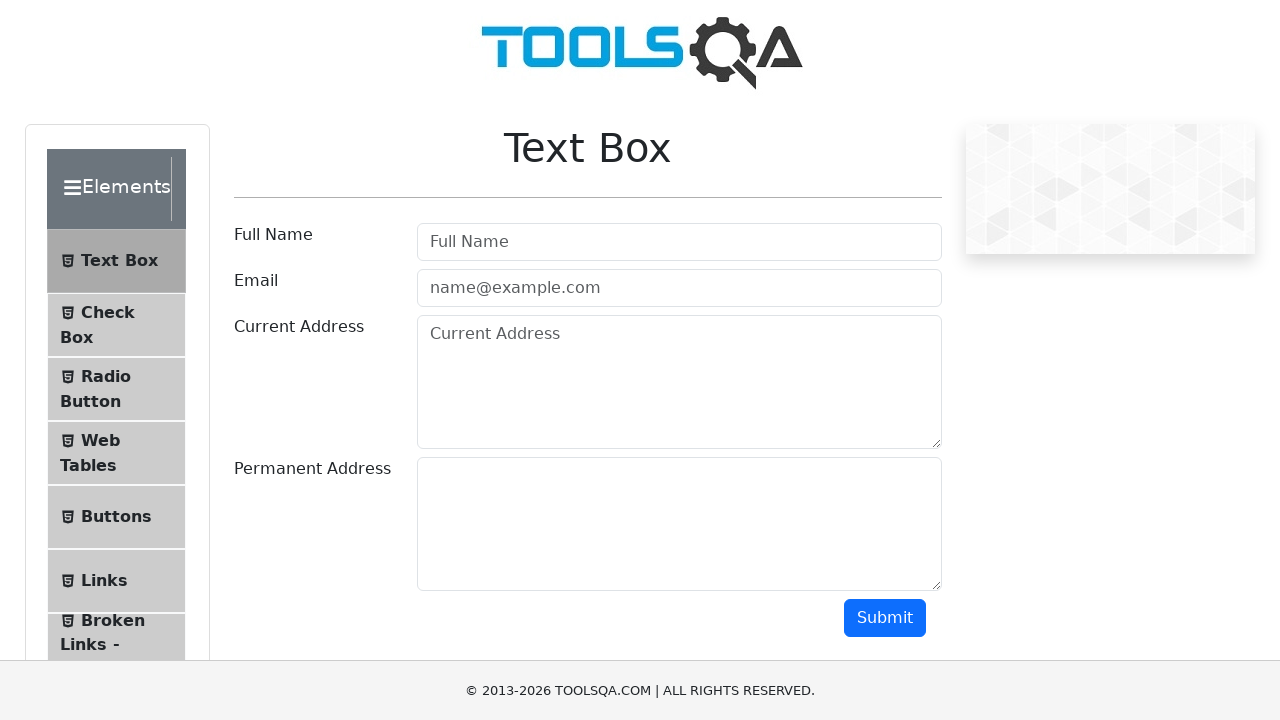

Waited for page heading to load
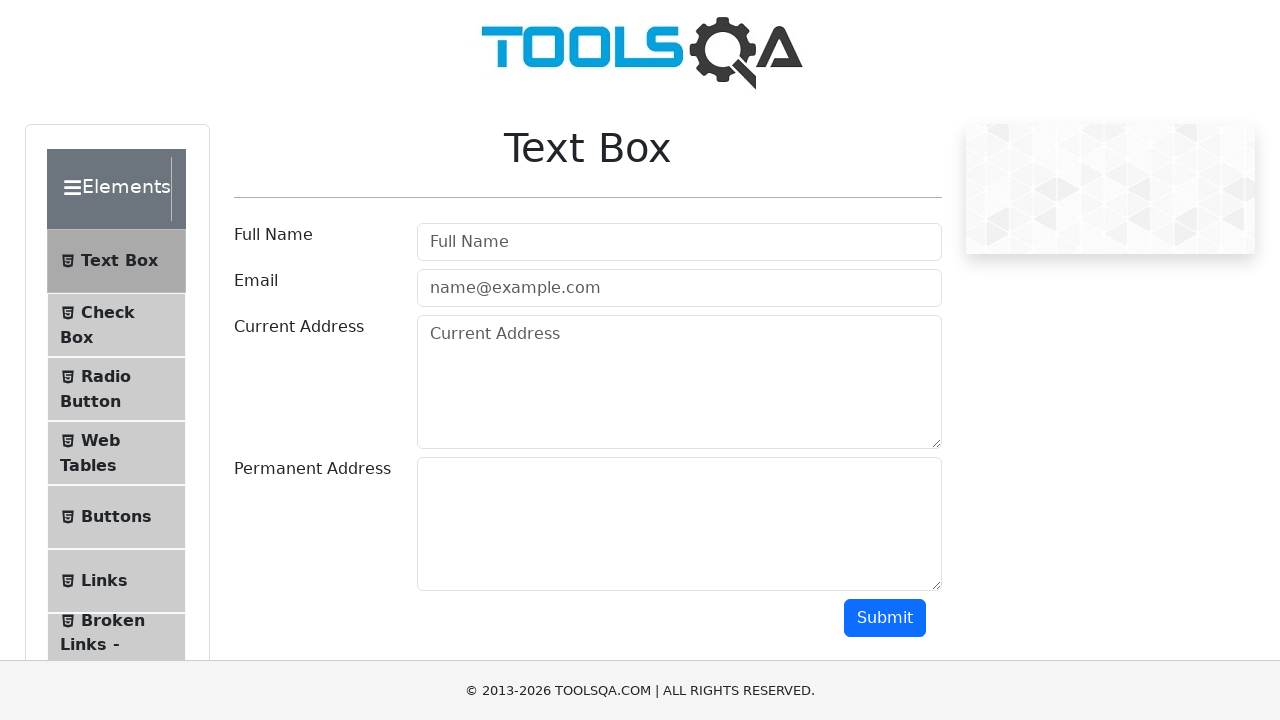

Verified 'Text Box' heading is present on page
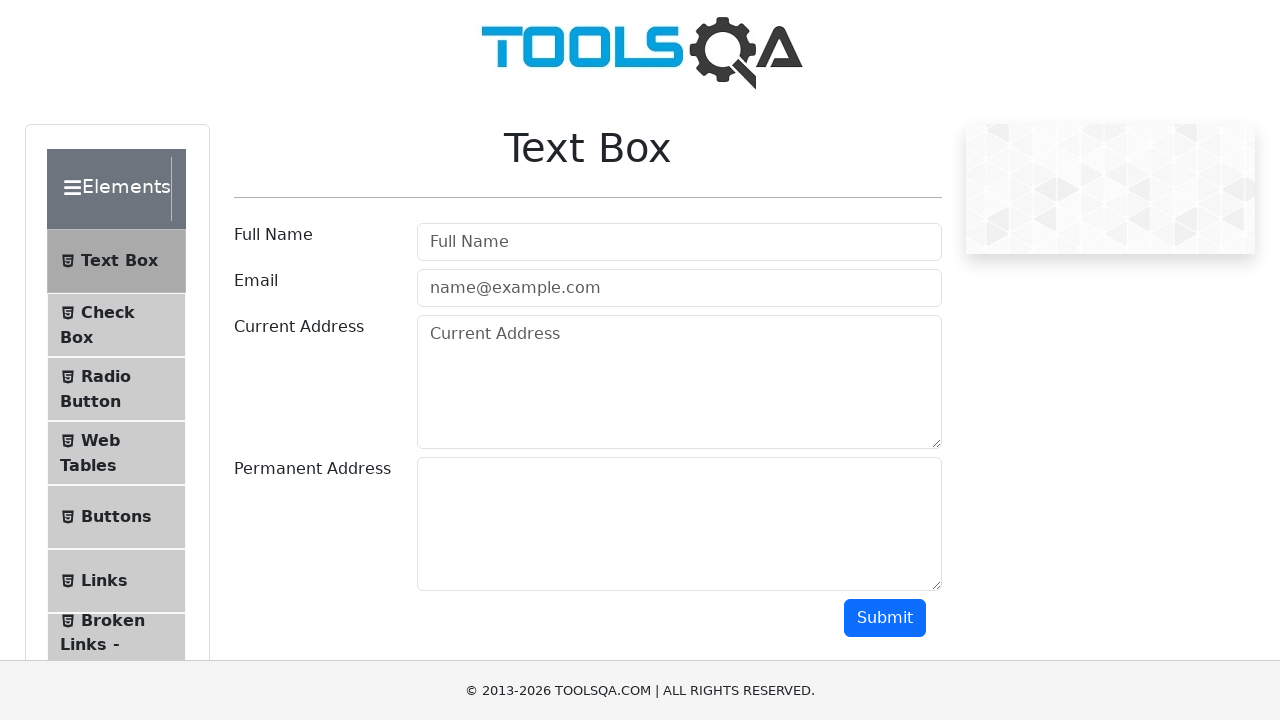

Filled user name field with 'Andrew Pridankin' on #userName
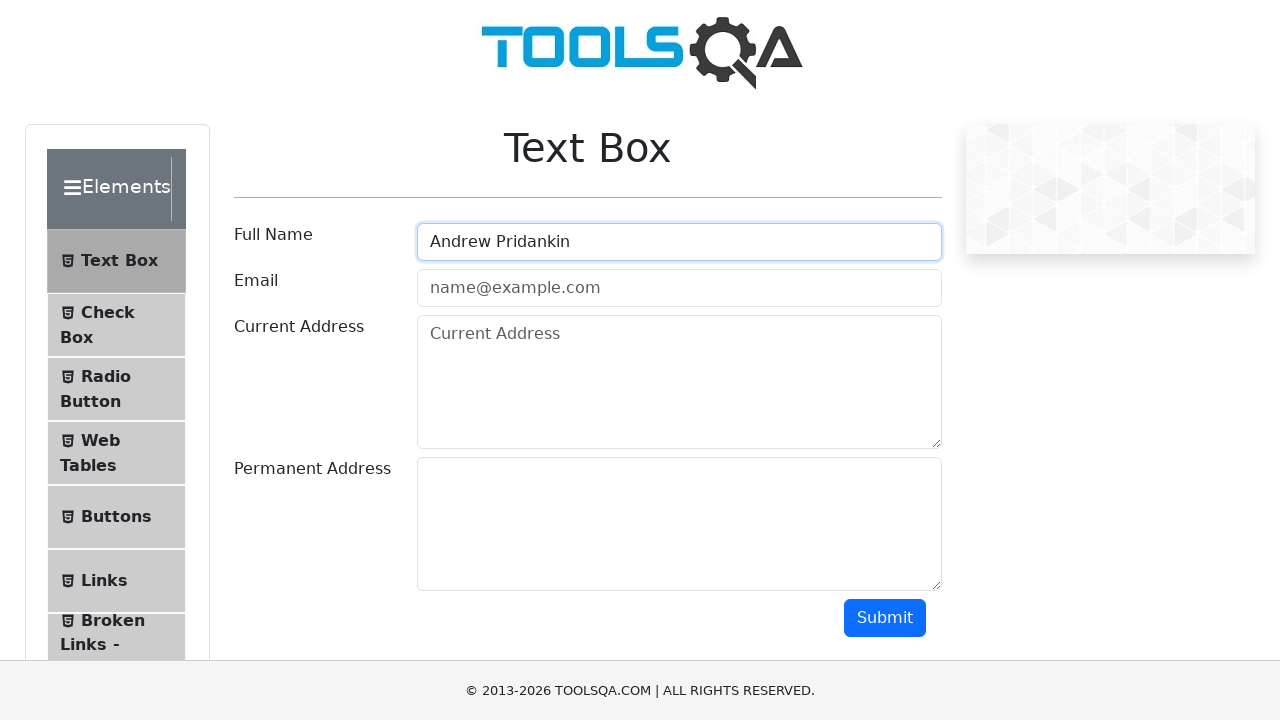

Filled email field with 'pridankin@gmail.com' on #userEmail
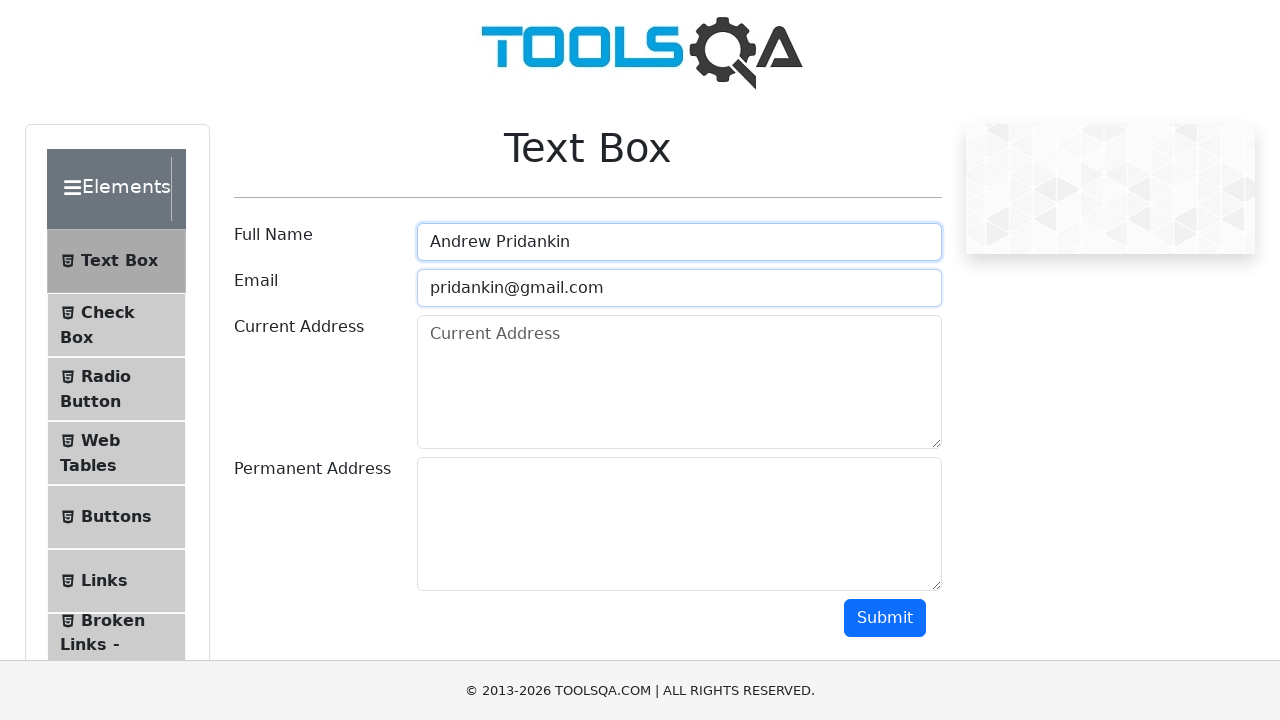

Filled current address field with 'Ulitsa moya 5/3' on #currentAddress
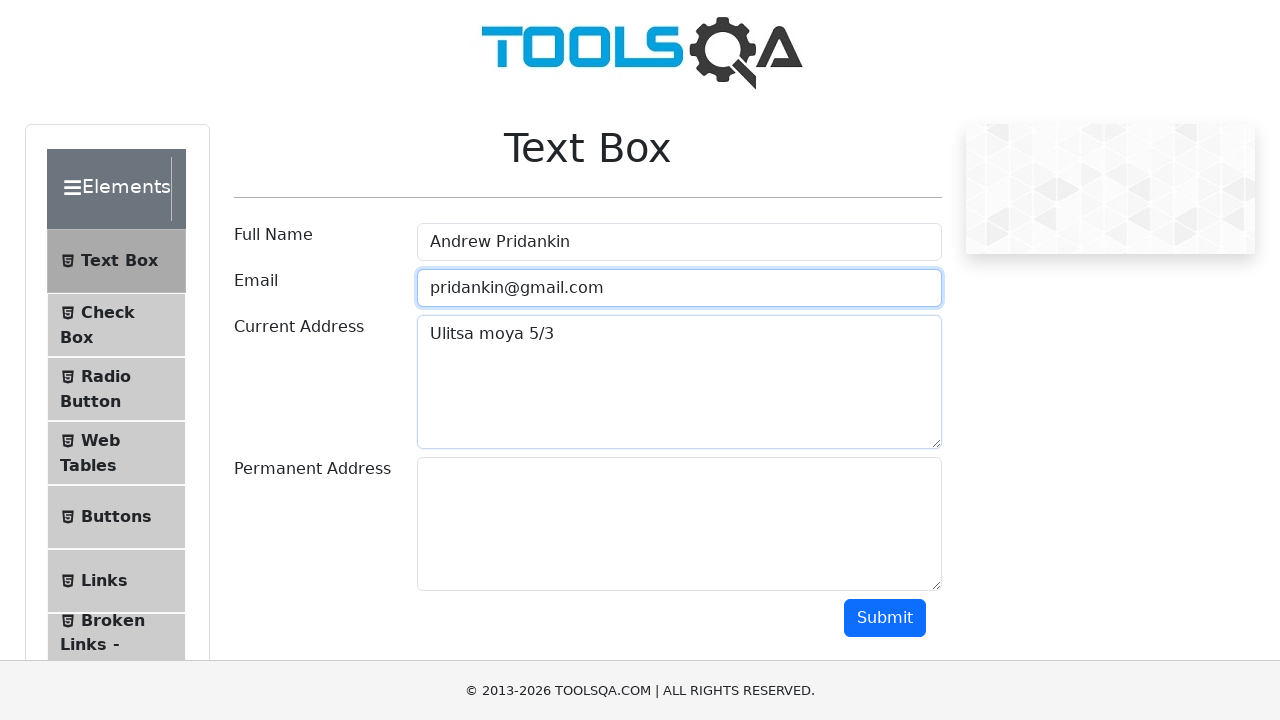

Filled permanent address field with 'Ulitsa moya 5/3' on #permanentAddress
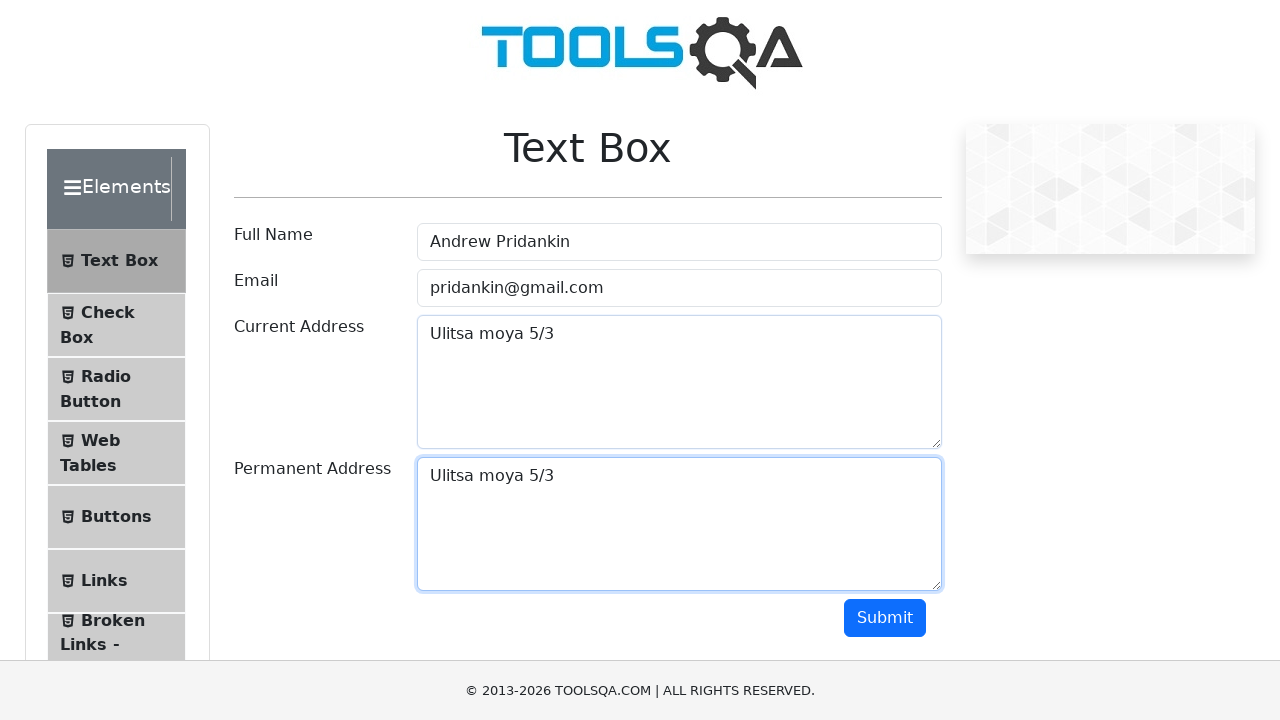

Clicked submit button to submit the form at (885, 618) on #submit
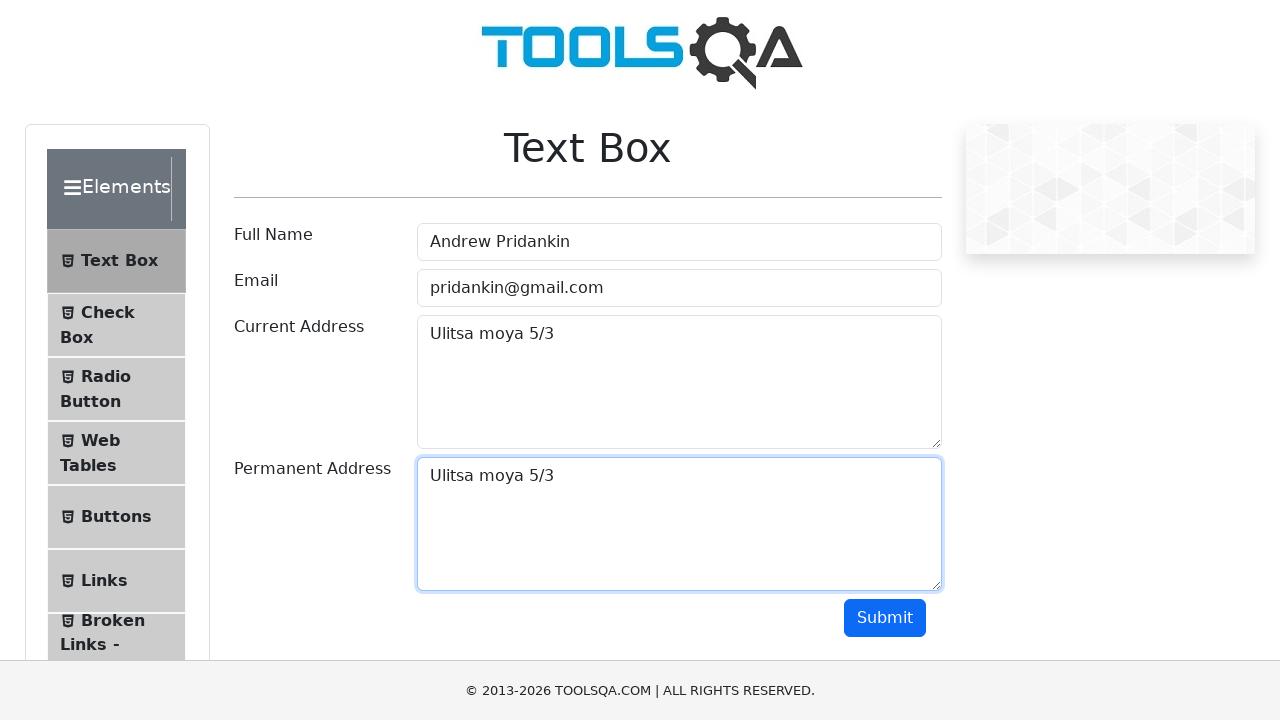

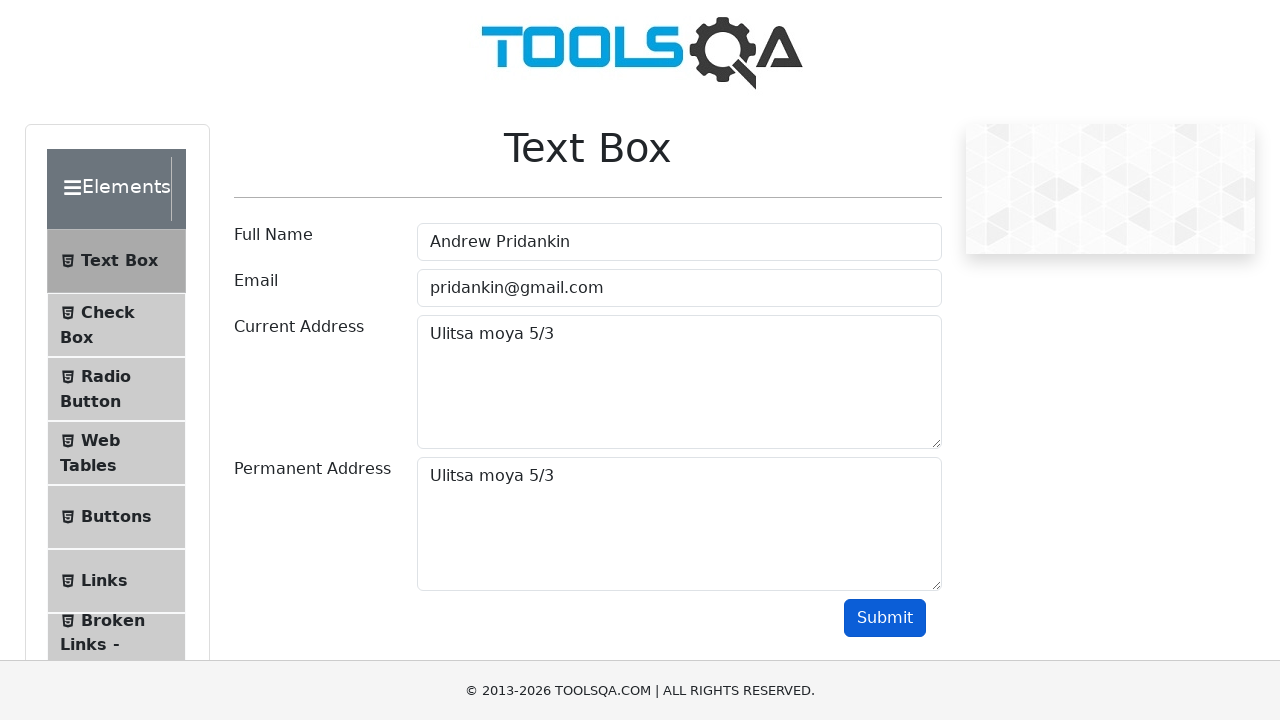